Tests A/B test opt-out by adding the opt-out cookie before visiting the A/B test page, then navigating to the test page and verifying it shows "No A/B Test"

Starting URL: http://the-internet.herokuapp.com

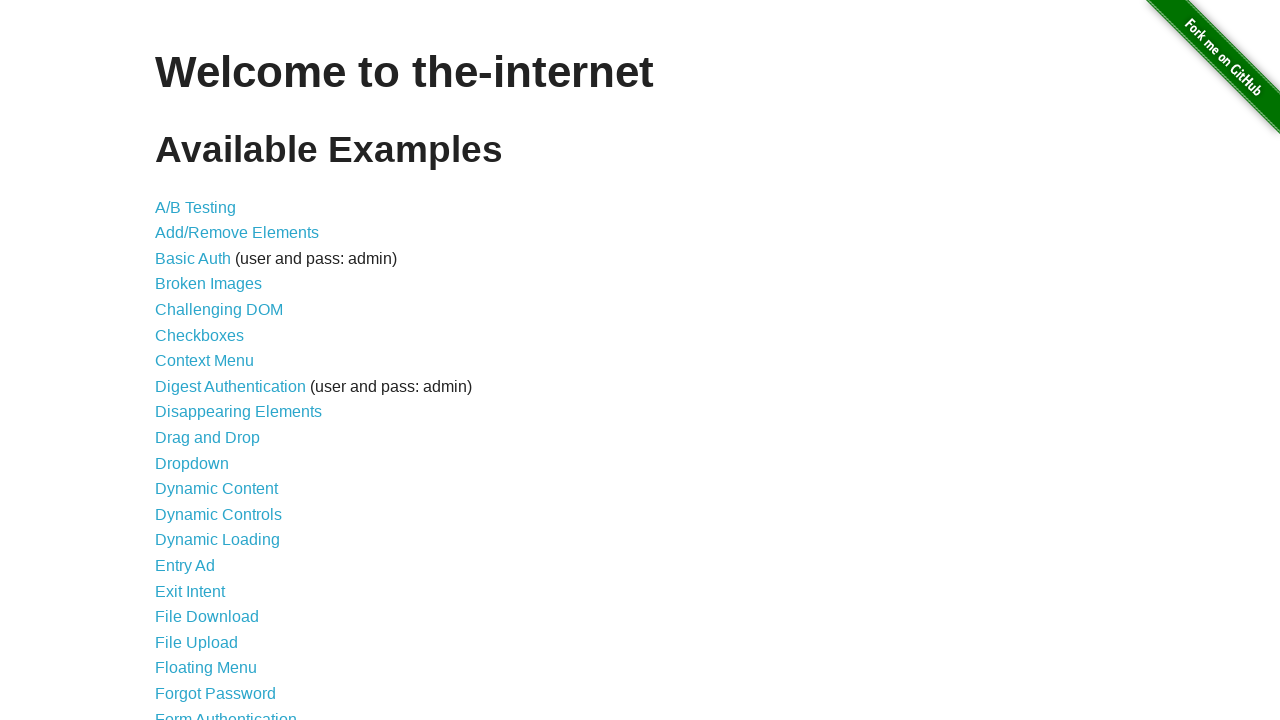

Added optimizelyOptOut cookie to opt out of A/B test
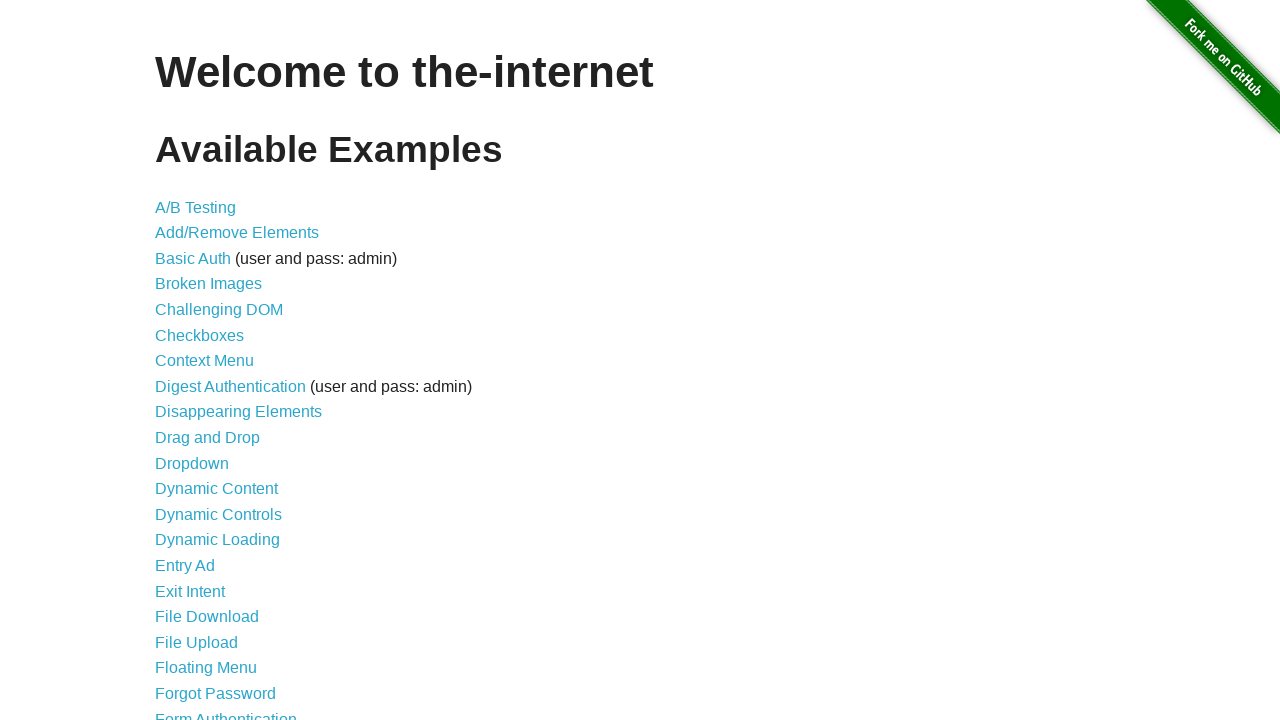

Navigated to A/B test page
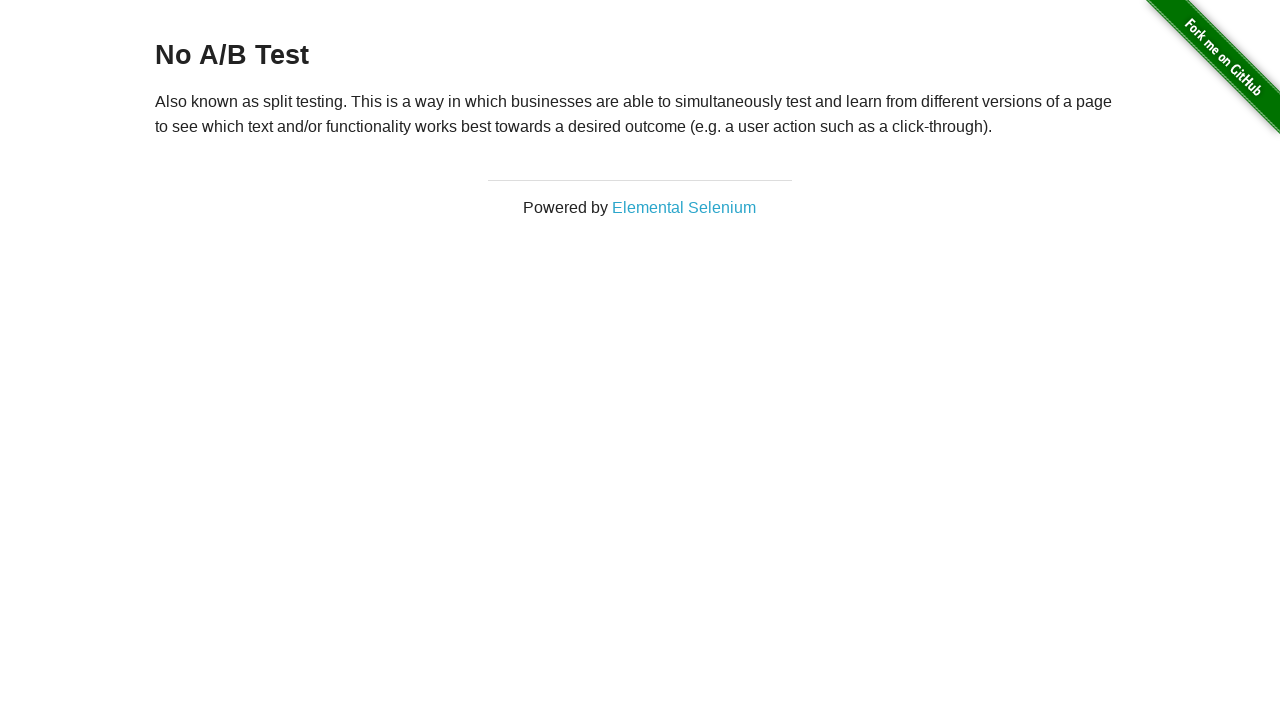

Waited for h3 heading to load - verified no A/B test shown
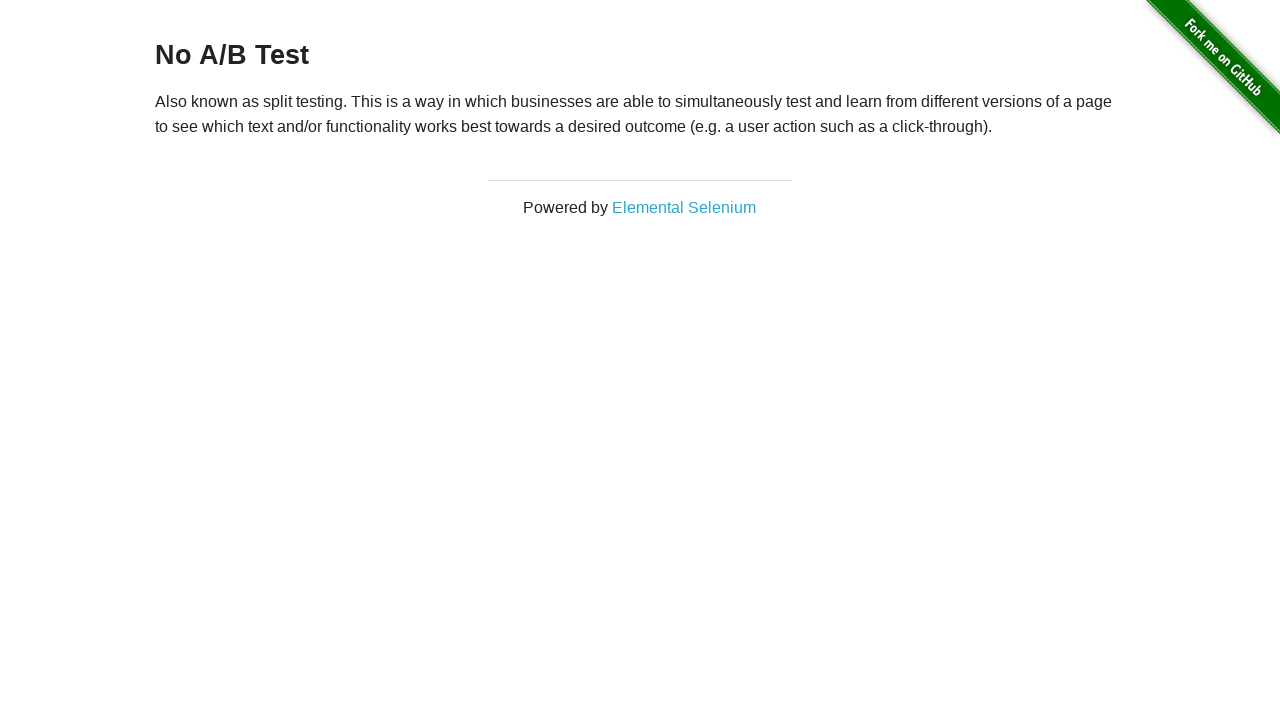

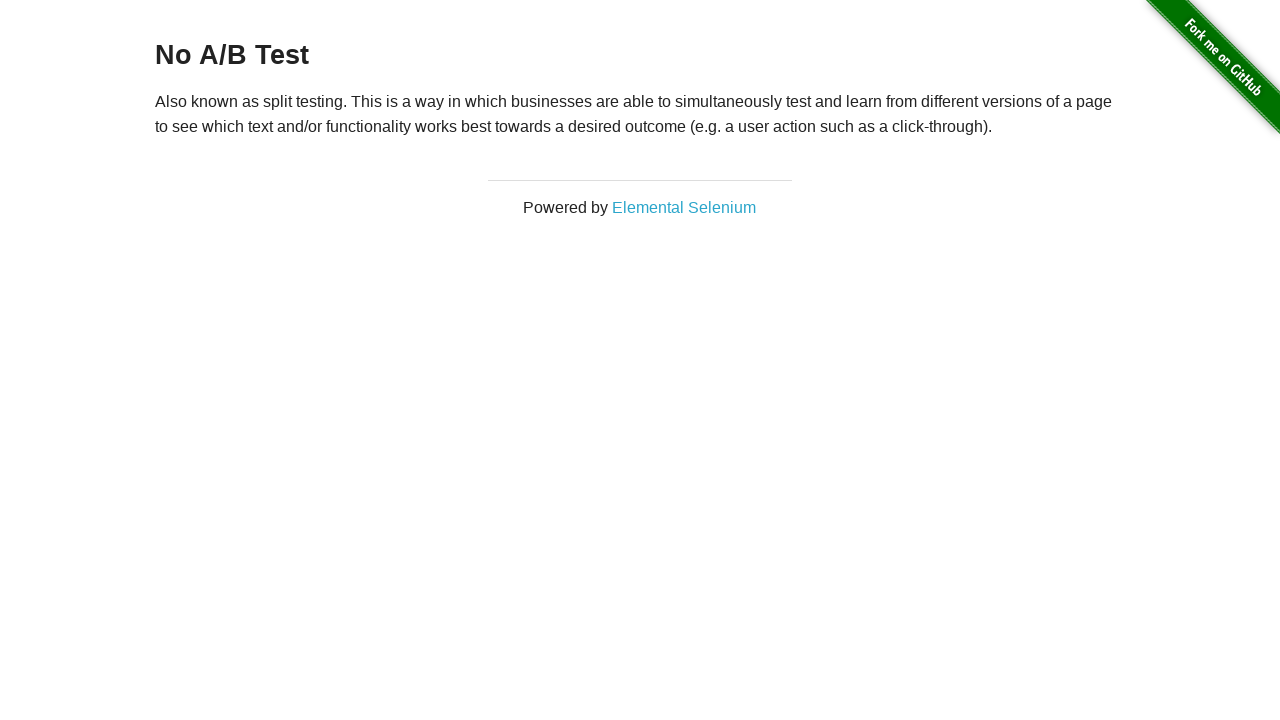